Tests dynamic loading by clicking a button and waiting for content to load

Starting URL: https://automationfc.github.io/dynamic-loading/

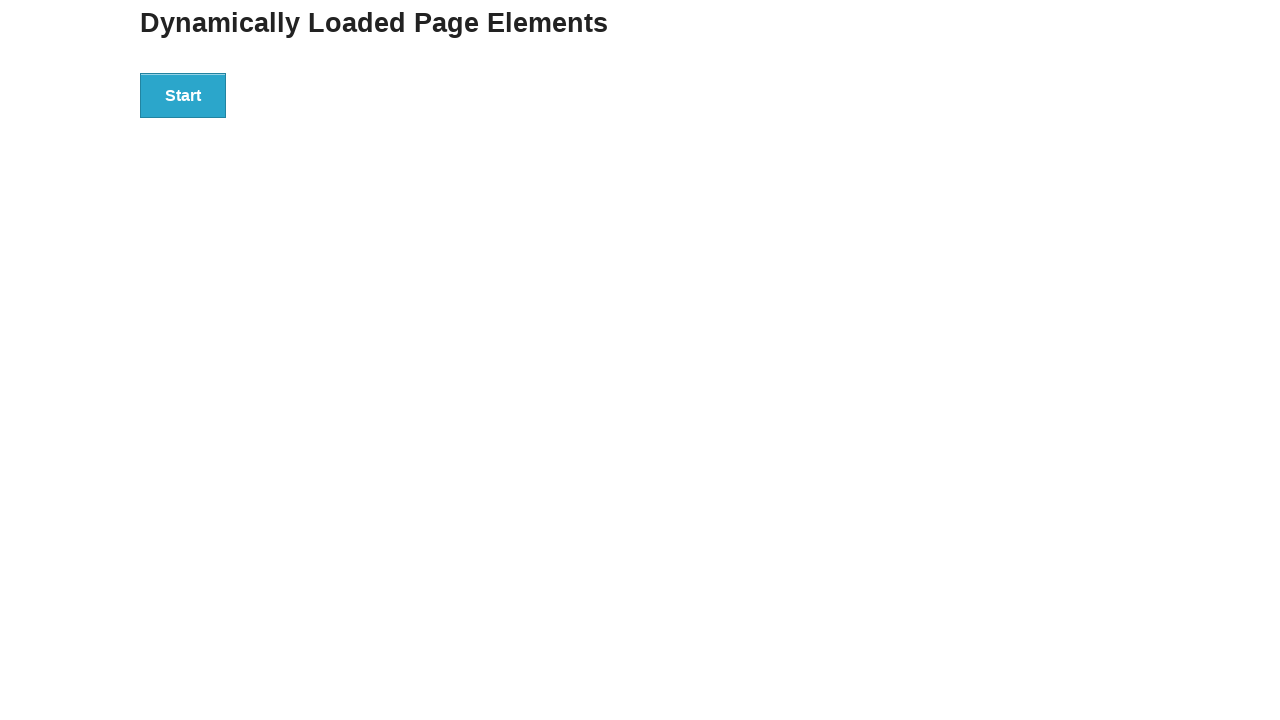

Clicked the start button to trigger dynamic loading at (183, 95) on div#start>button
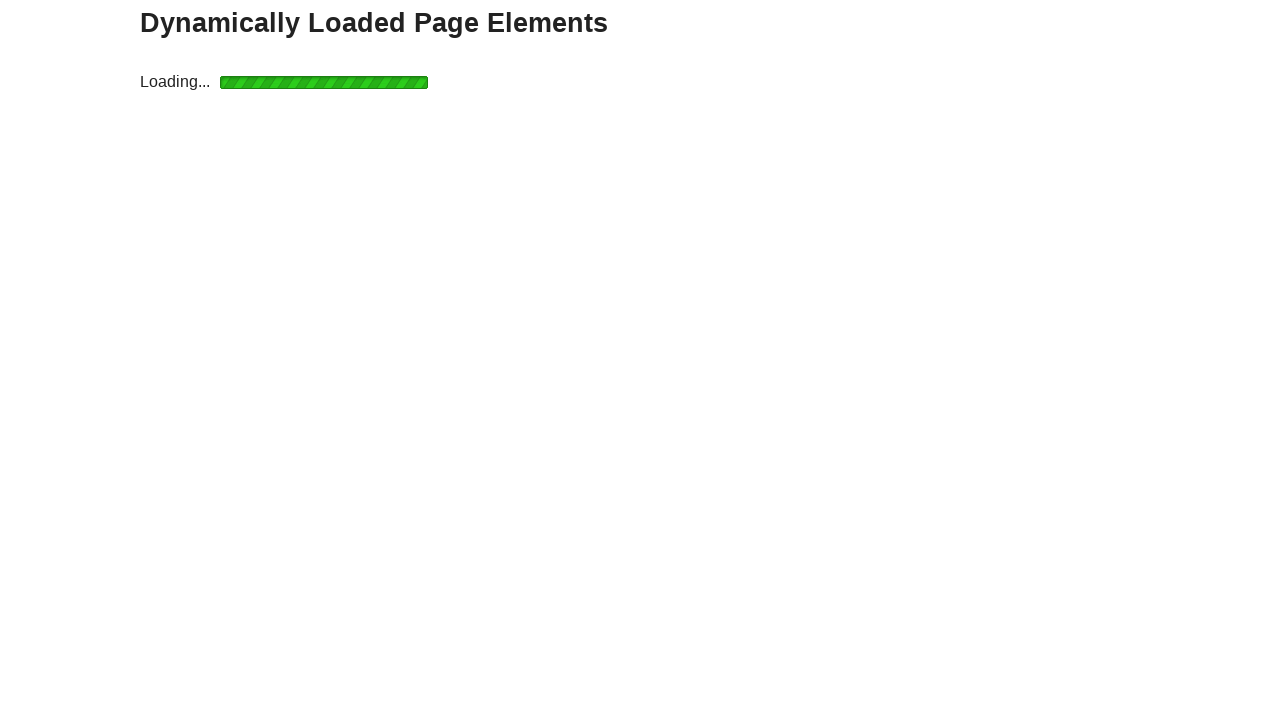

Dynamic content loaded and finish message element became visible
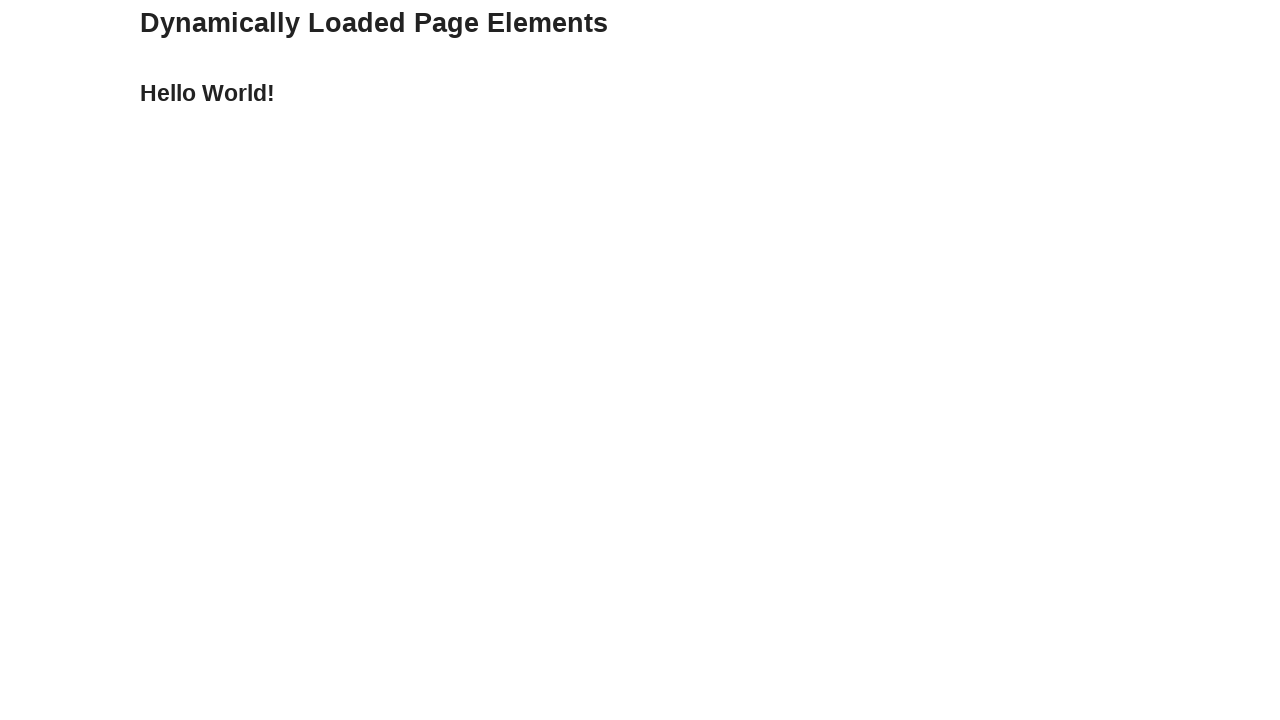

Verified that finish message contains 'Hello World!'
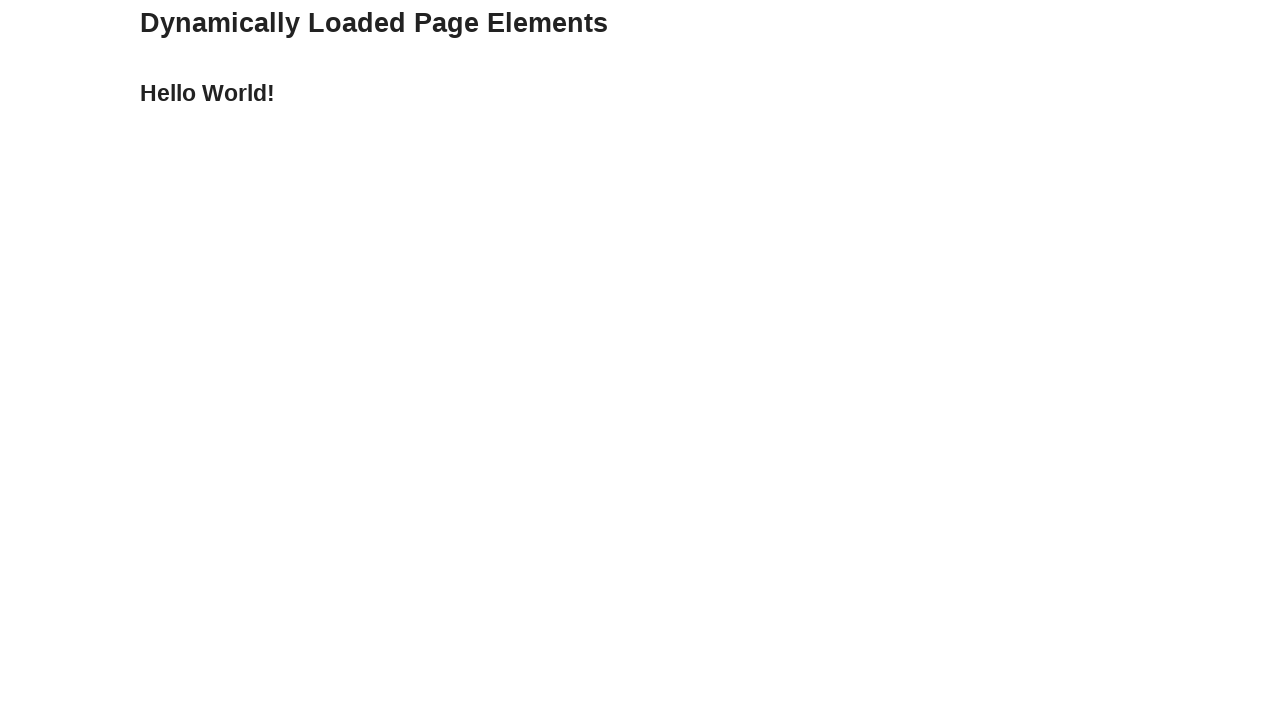

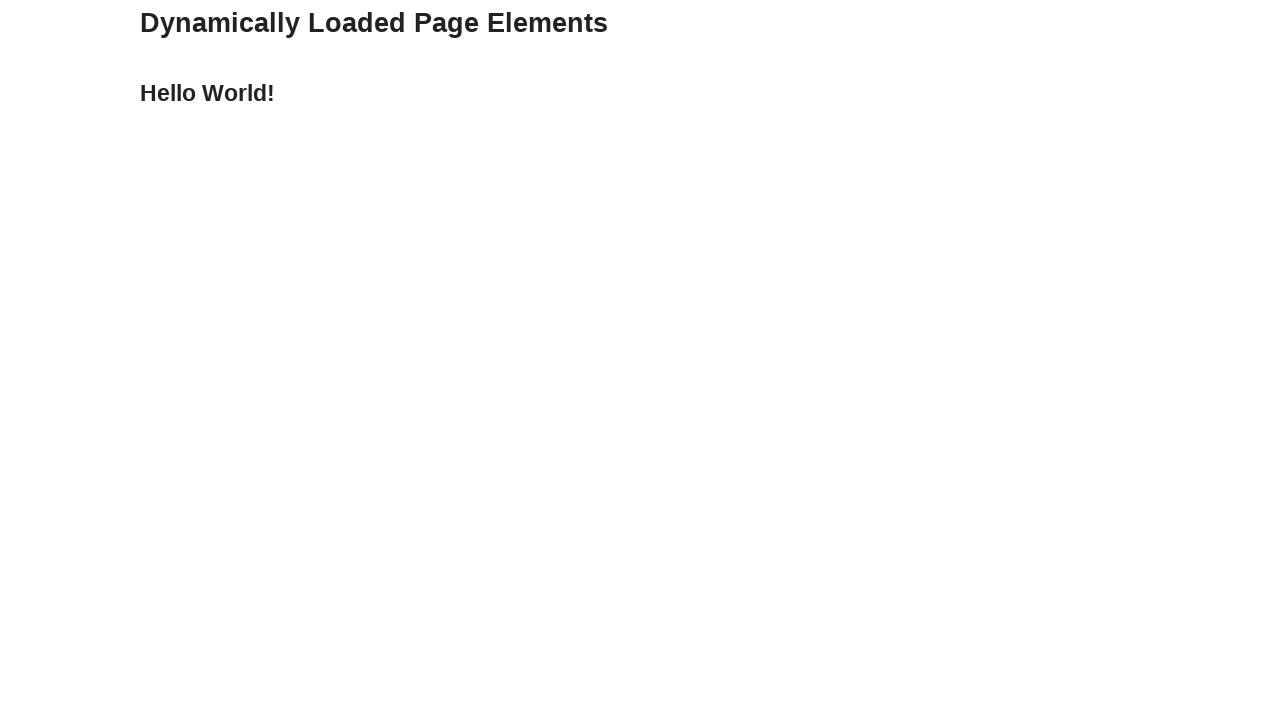